Navigates to Taiwan stock exchange pricing page, enters a stock code in the search field, and submits the query to view stock information.

Starting URL: https://www.tpex.org.tw/zh-tw/esb/trading/info/stock-pricing.html

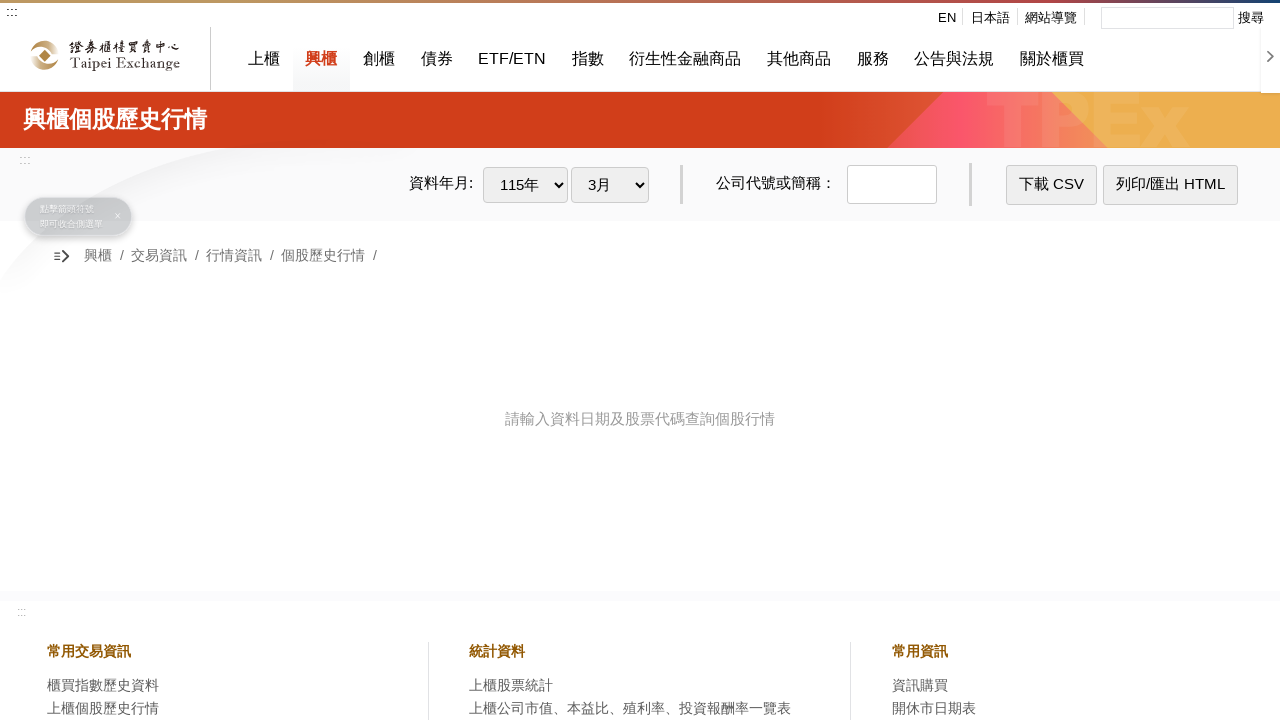

Waited for page to load with networkidle state
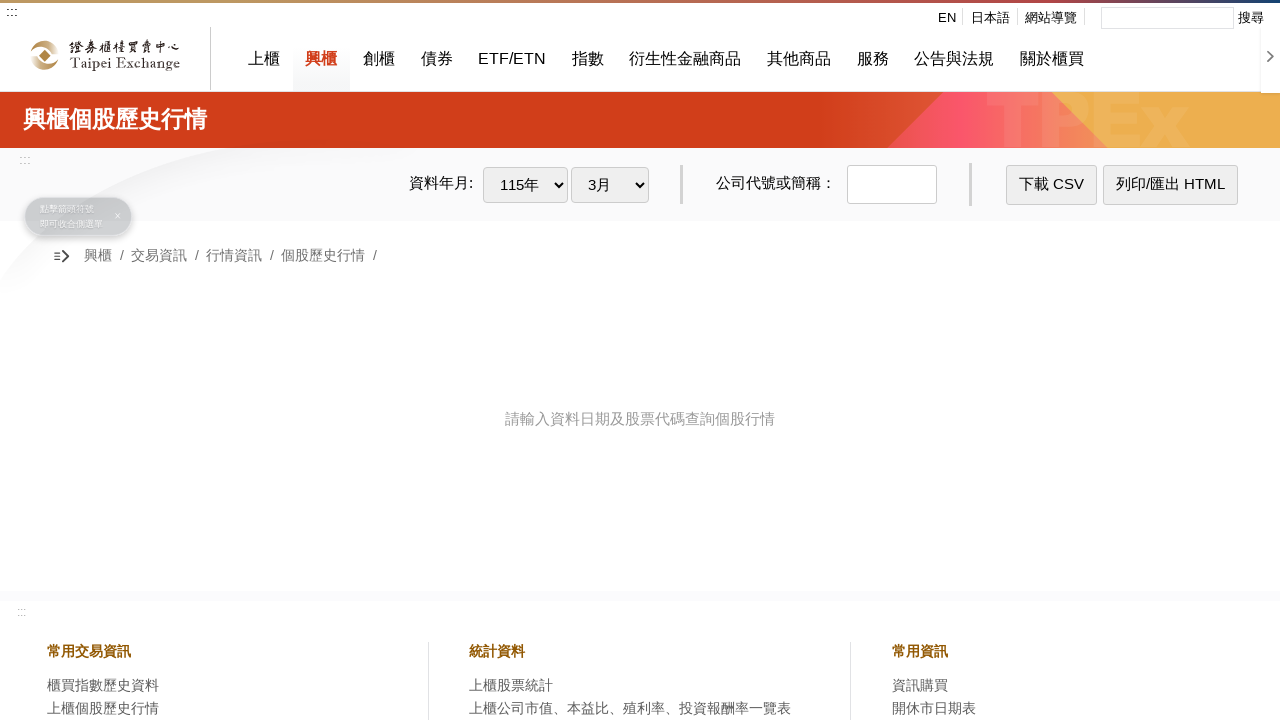

Clicked on stock code input field at (892, 185) on .code
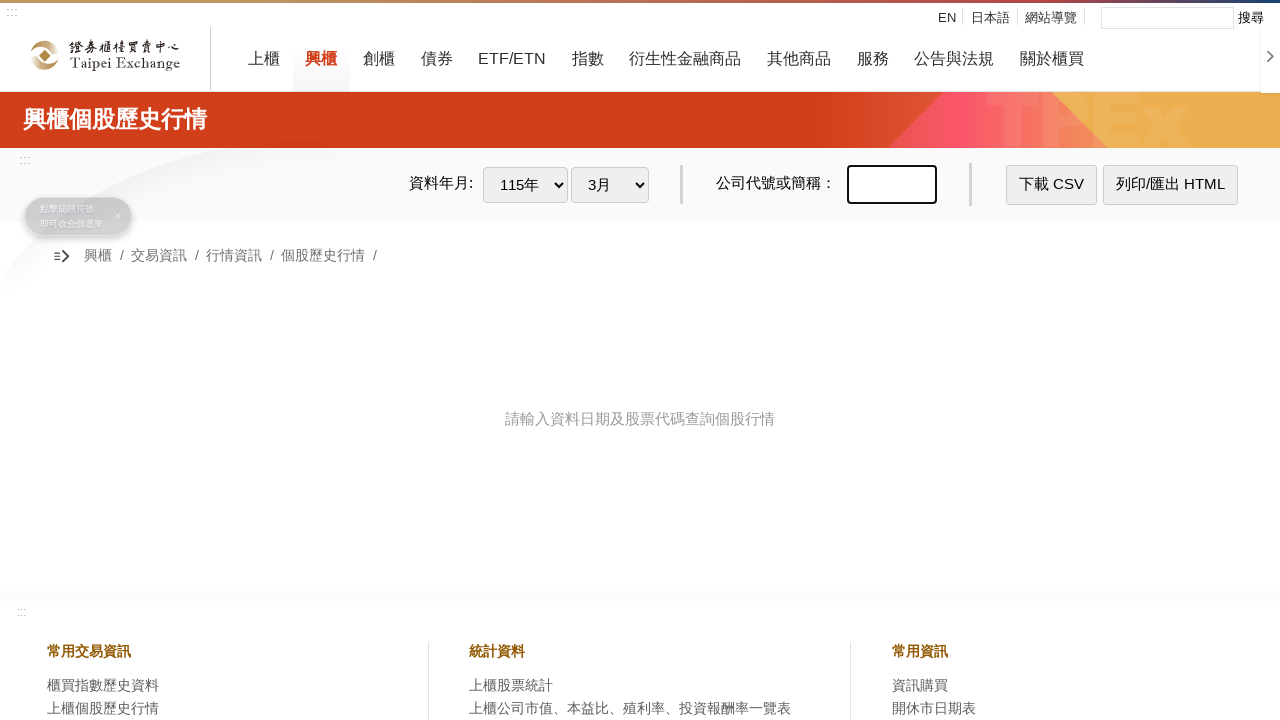

Entered stock code '8272' in search field on .code
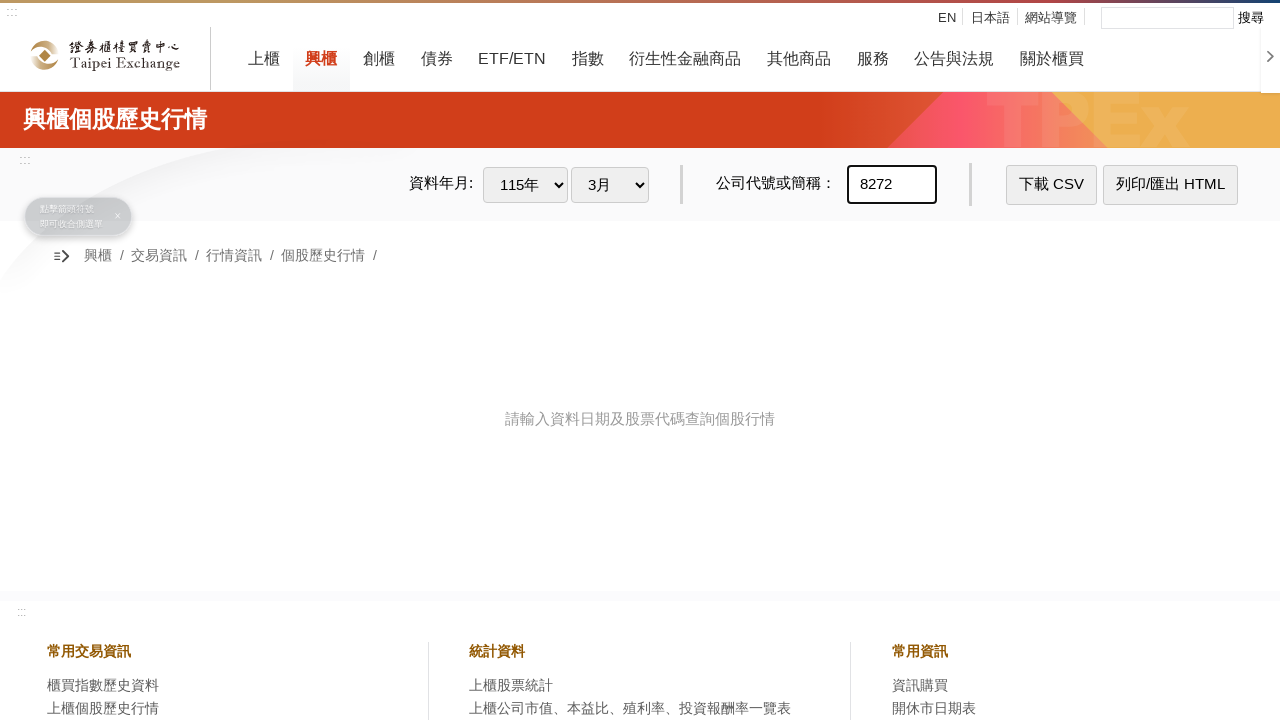

Clicked submit button to search for stock pricing at (1052, 185) on .response
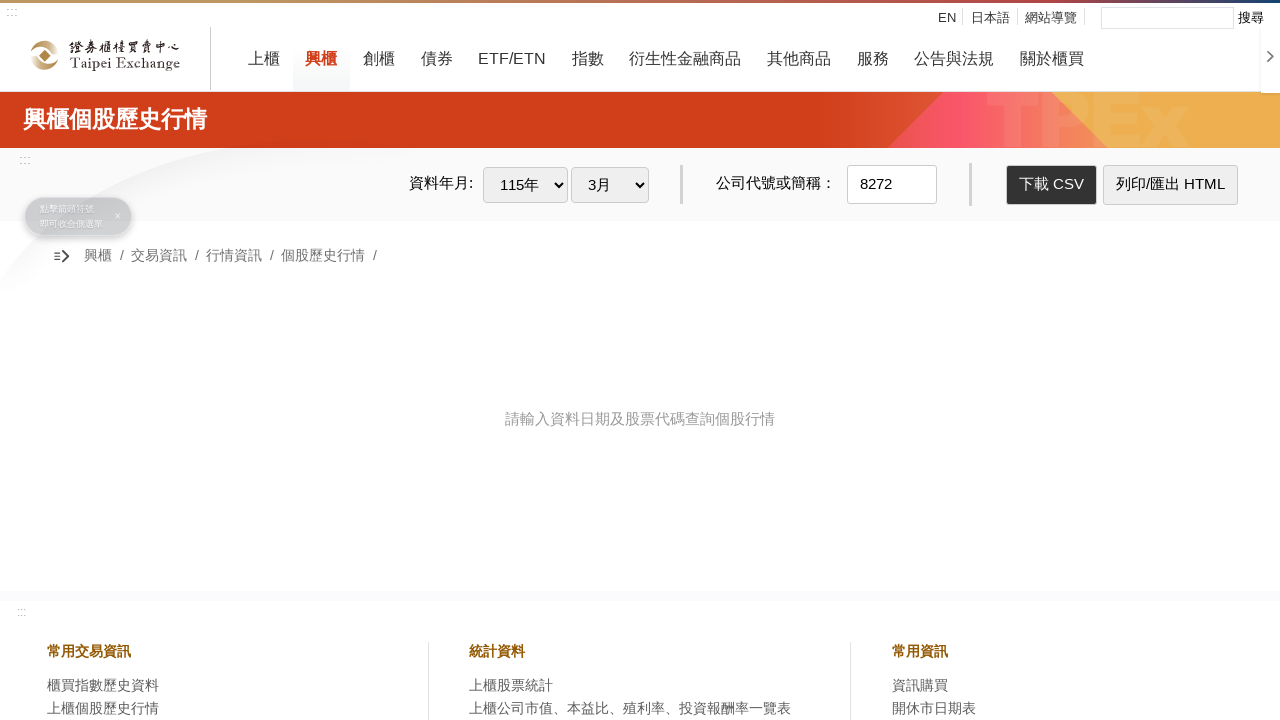

Waited 2 seconds for stock pricing results to load
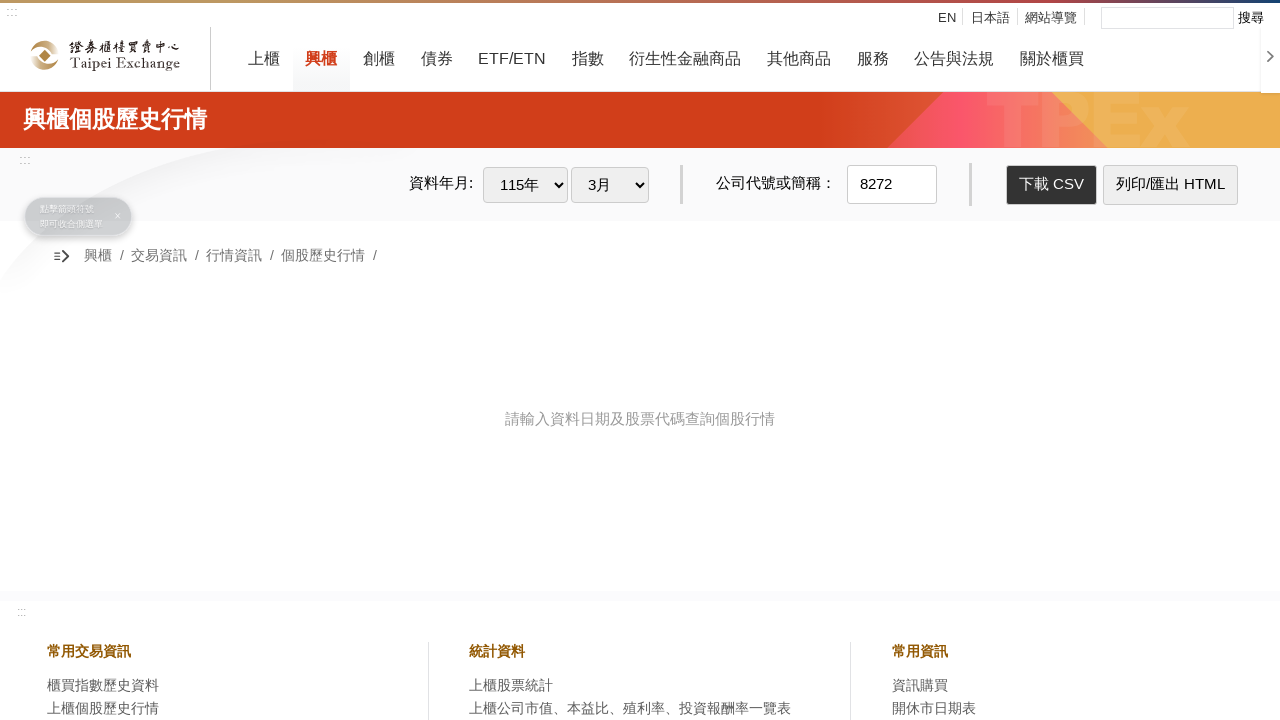

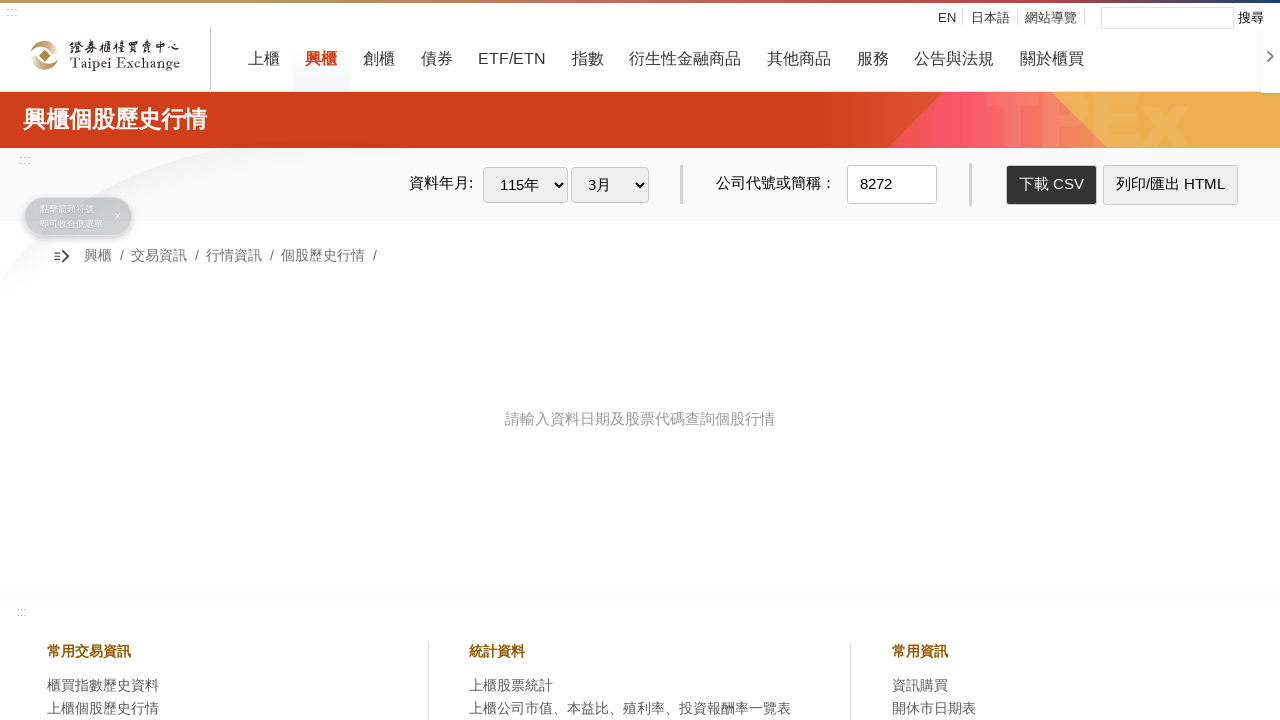